Navigates to OLX India homepage and waits for the page to load

Starting URL: https://www.olx.in/

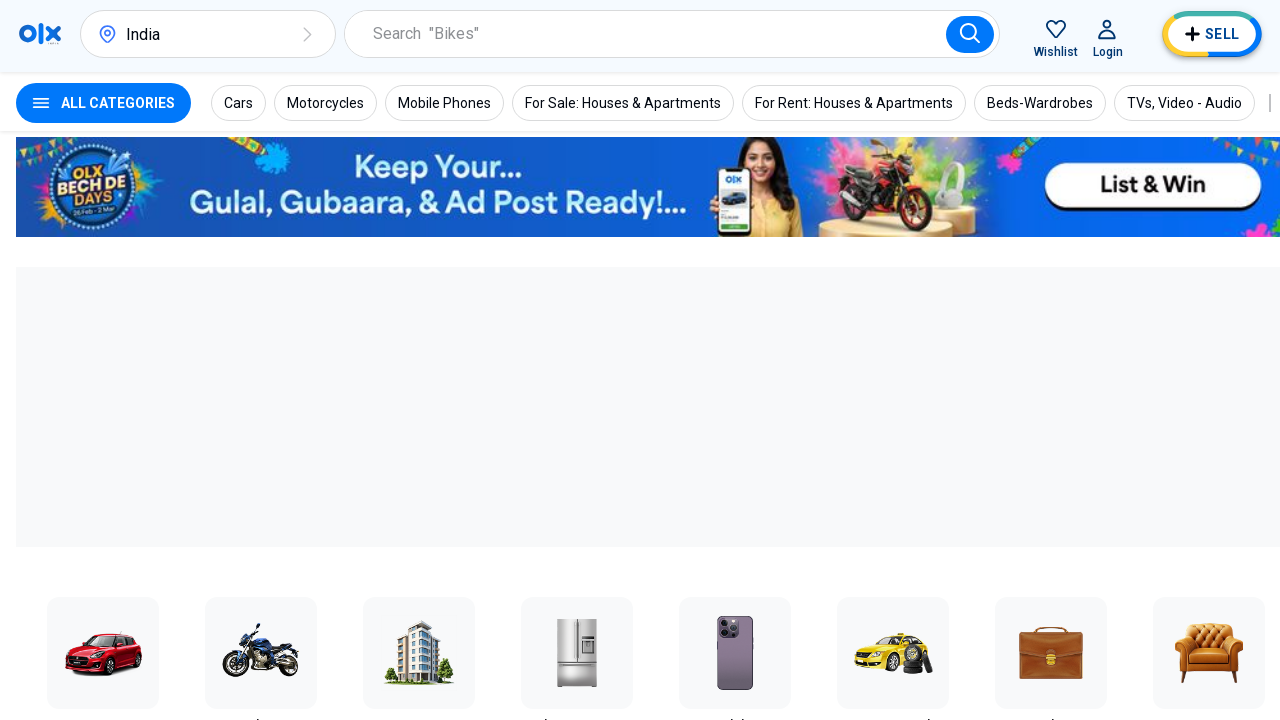

Navigated to OLX India homepage
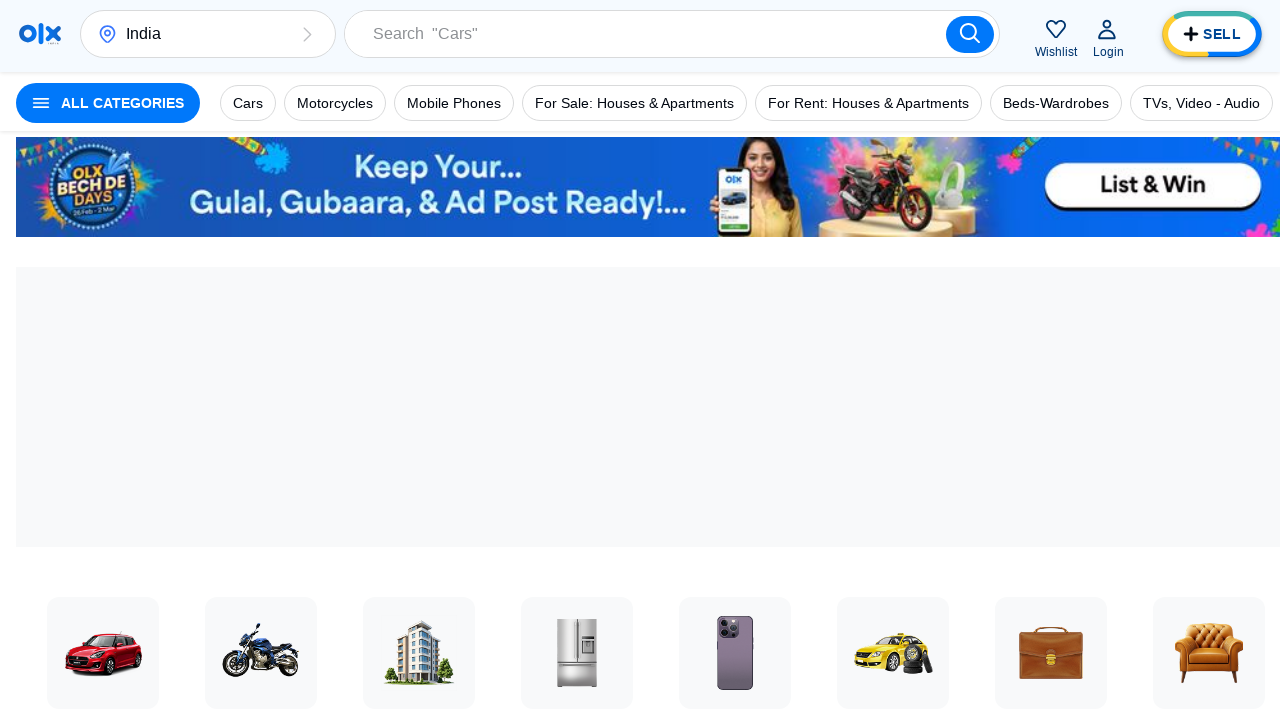

Page DOM content loaded
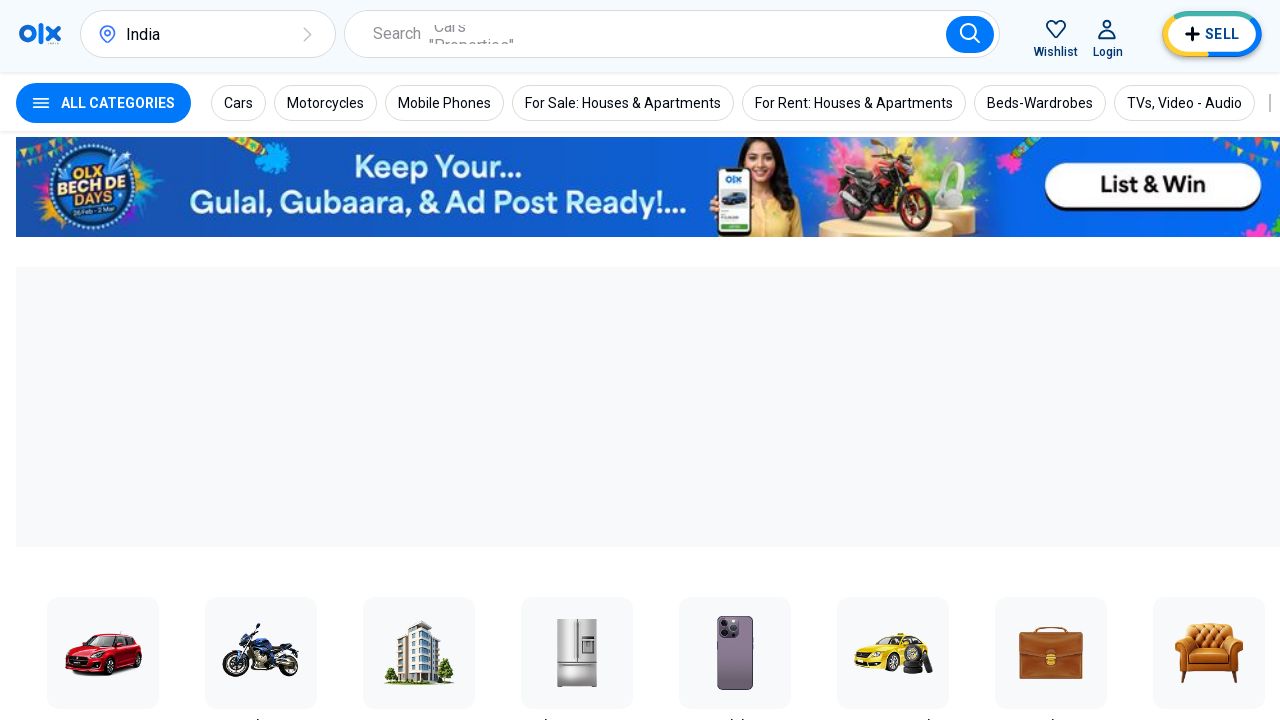

Body element is visible, page fully loaded
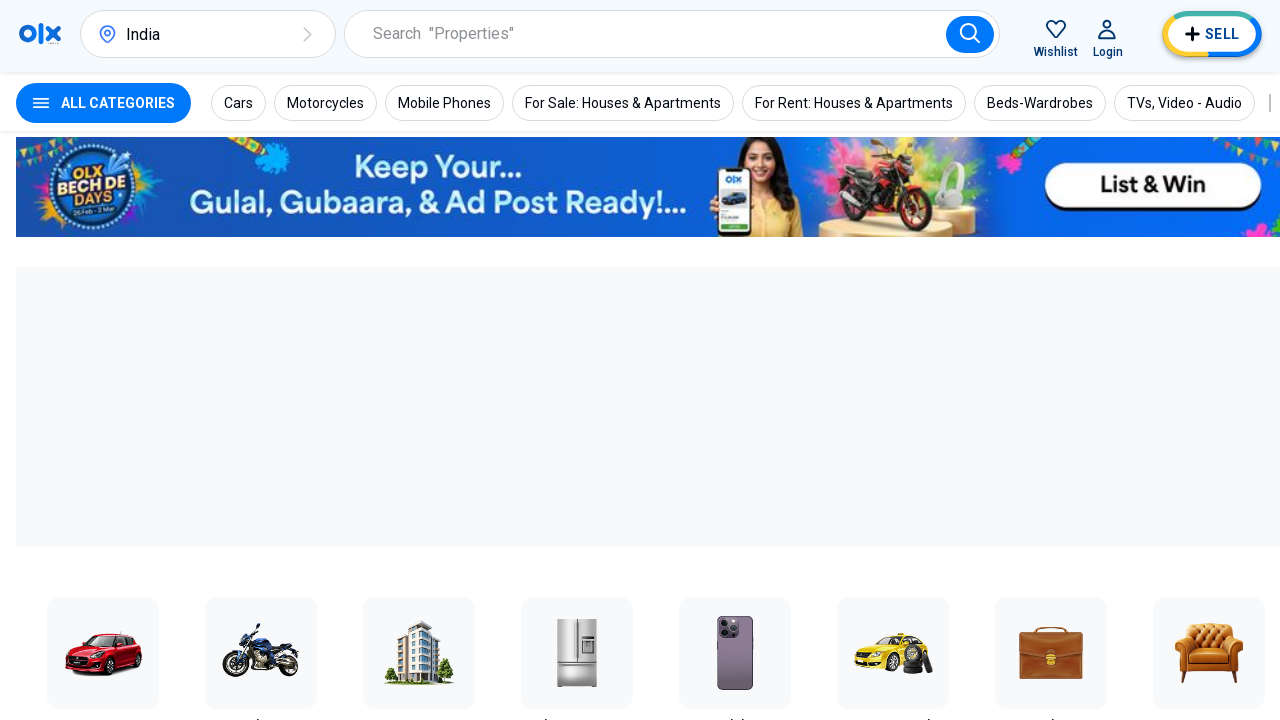

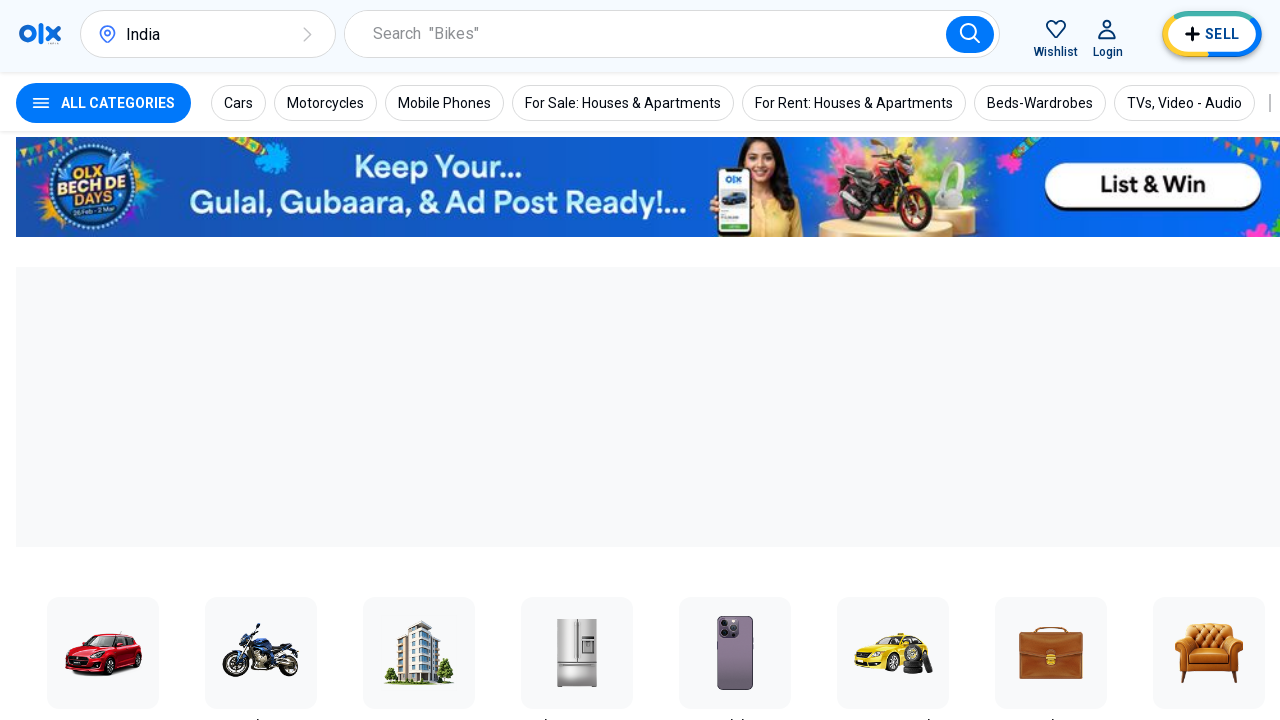